Tests applying a discount coupon code to the basket and verifying it's accepted

Starting URL: https://intershop6.skillbox.ru/

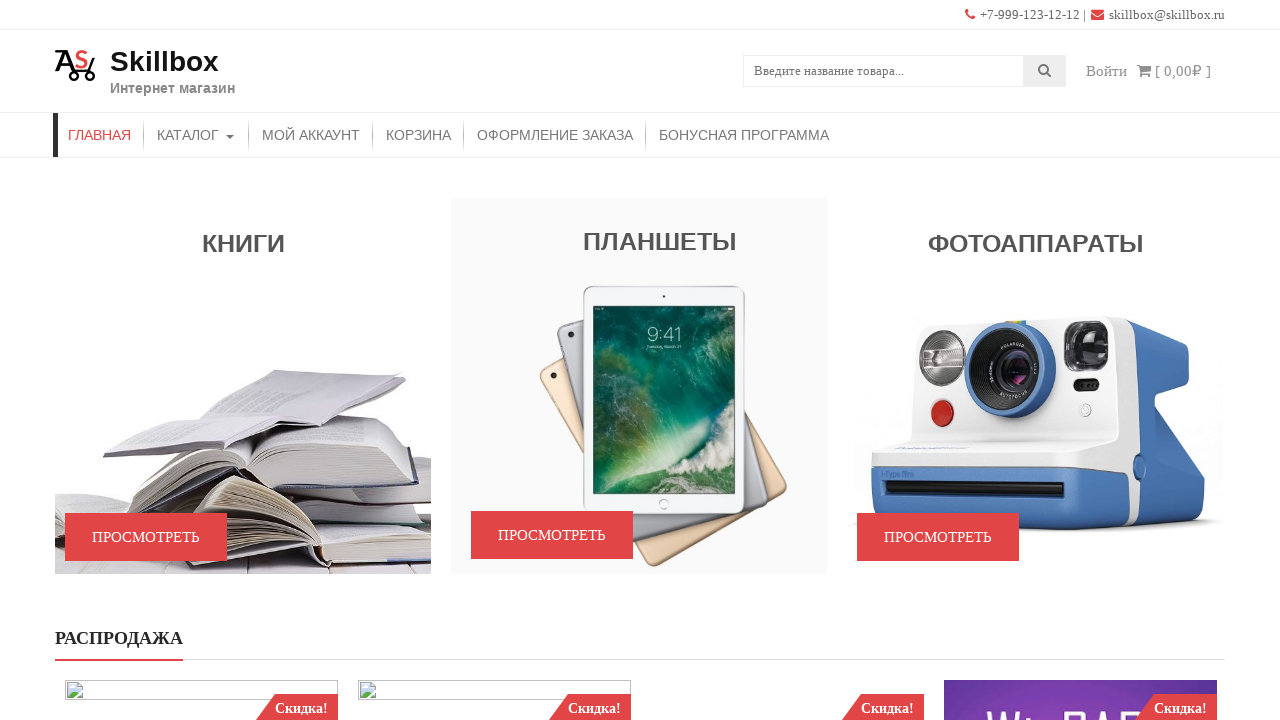

Filled search field with product name 'Кошкодевочка с сюрпризом' on input[name='s'].search-field
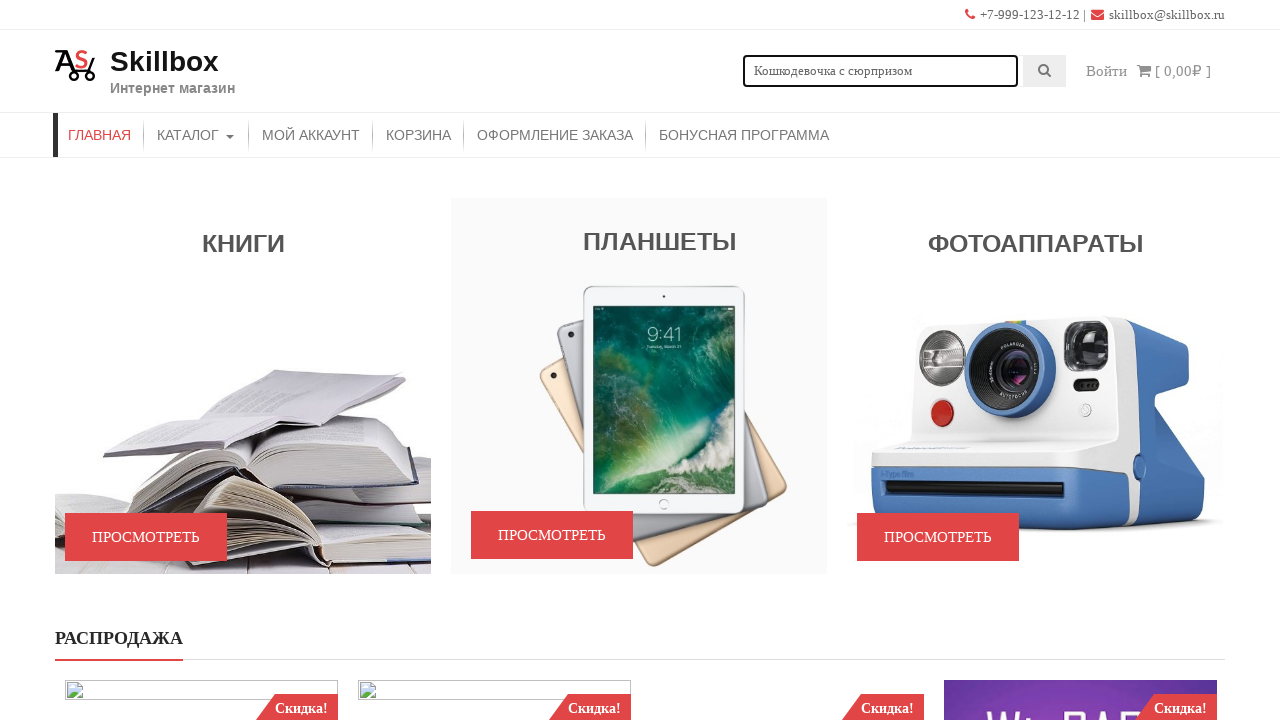

Clicked search submit button at (1045, 71) on button[type='submit'].searchsubmit
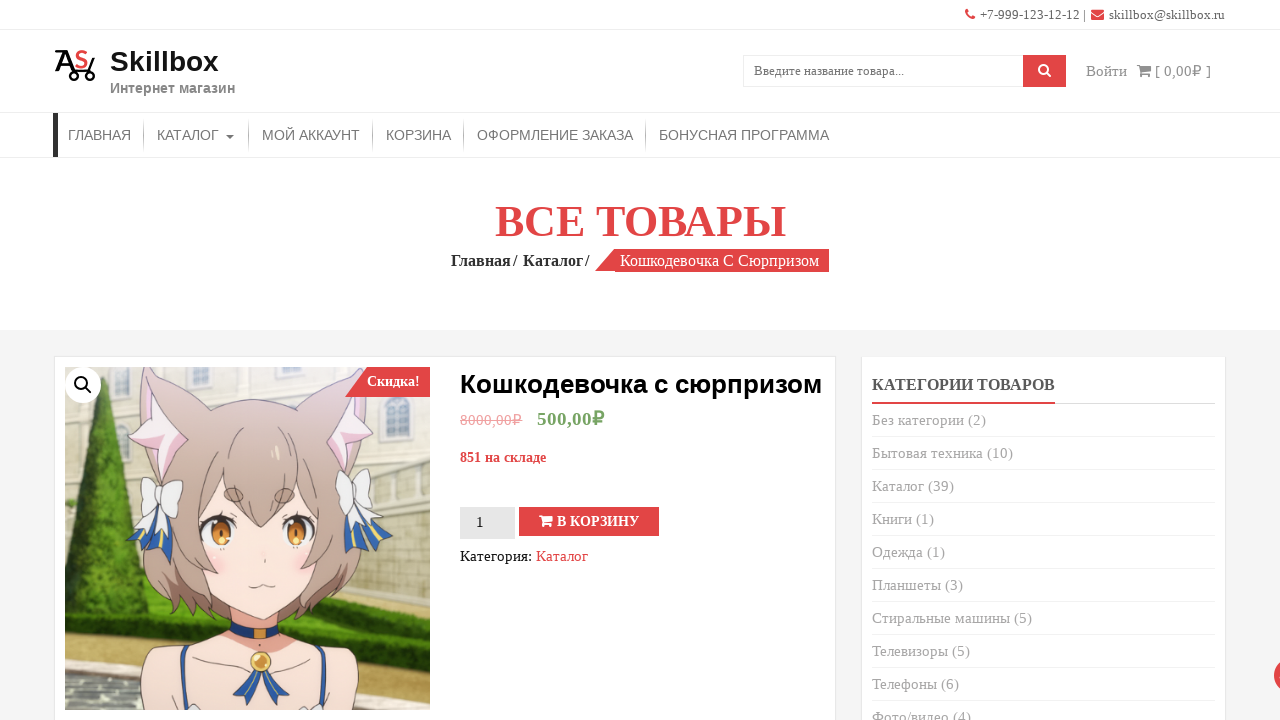

Clicked 'Add to basket' button at (589, 521) on button:has-text('В корзину')
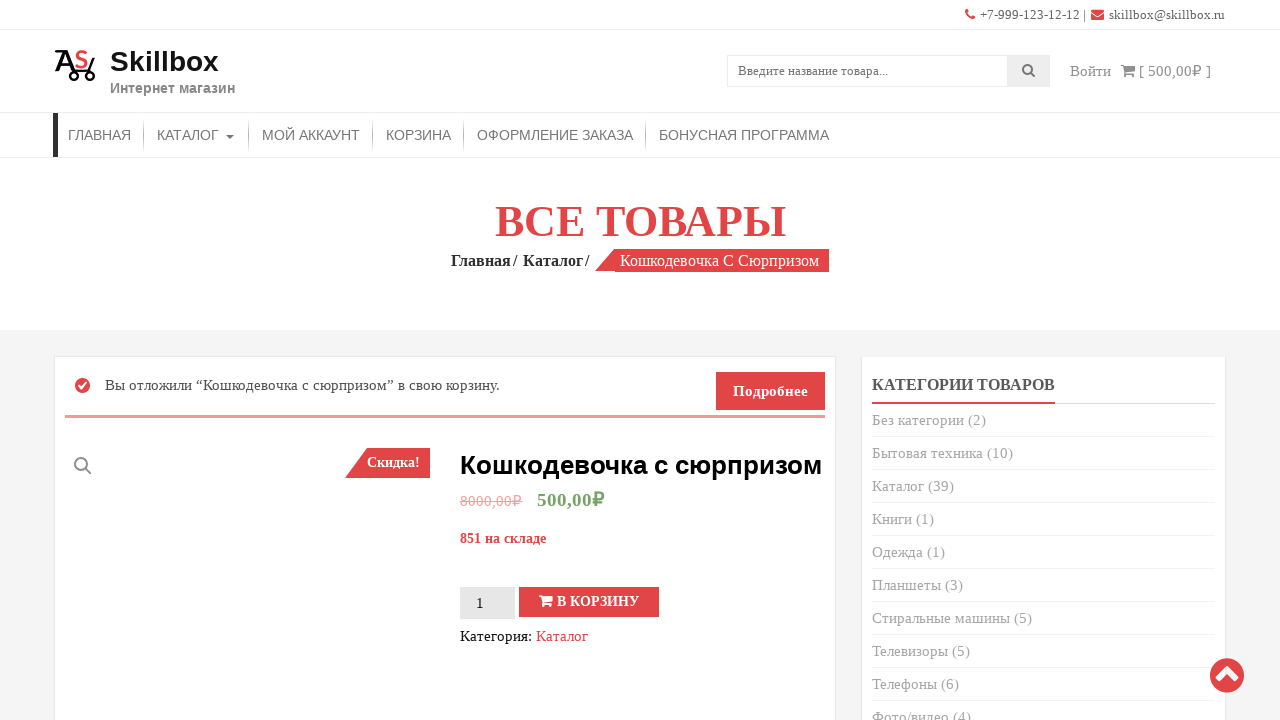

Clicked 'Корзина' (Basket) link at (418, 135) on a:has-text('Корзина')
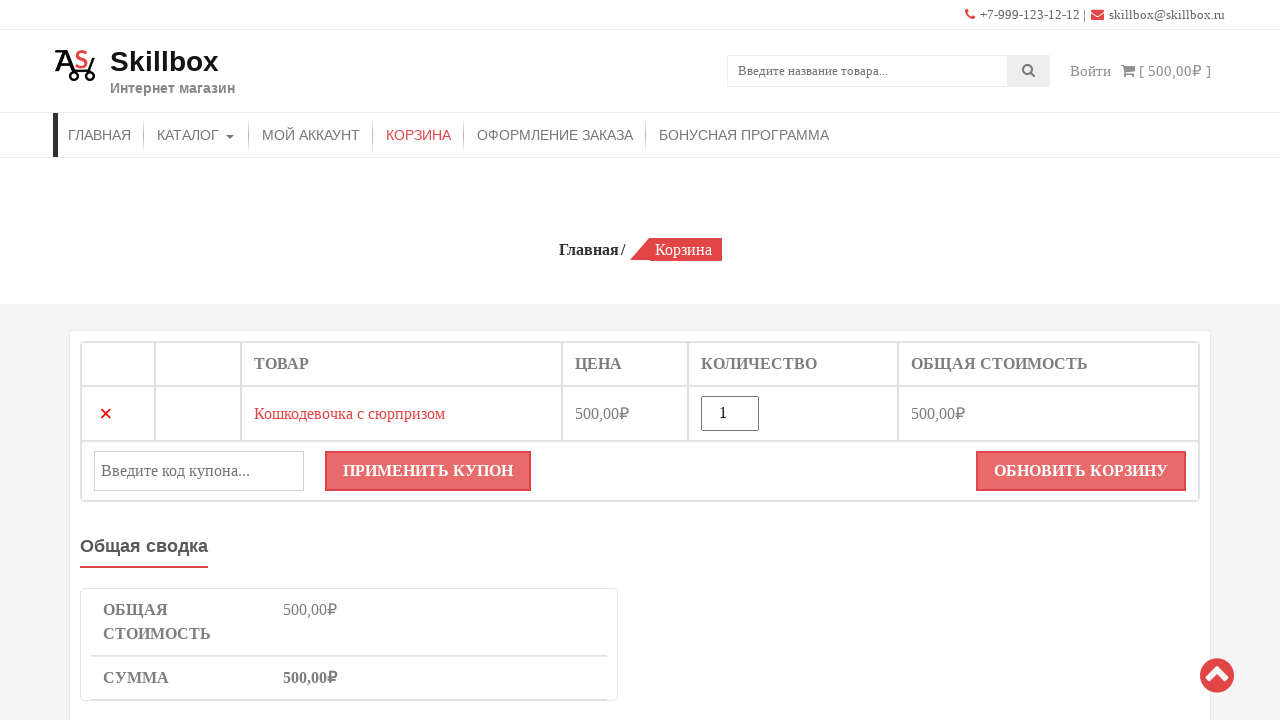

Filled coupon code field with 'sert500' on input#coupon_code
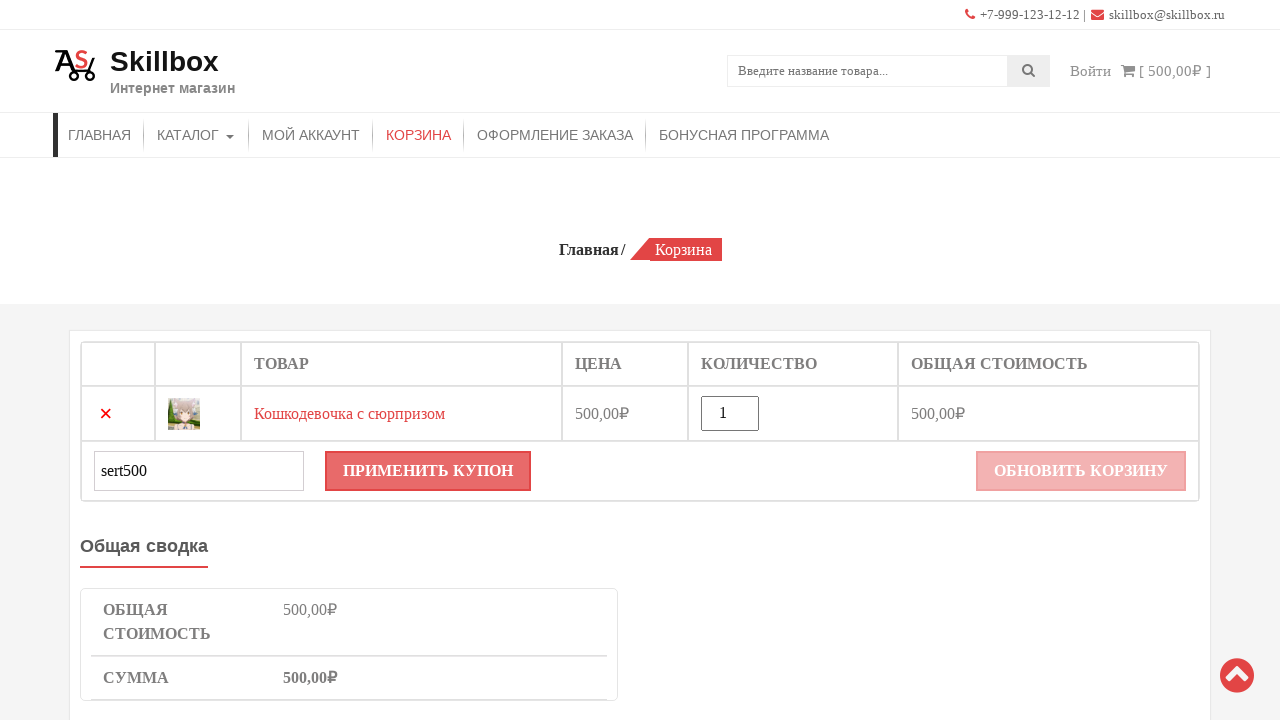

Clicked 'Apply coupon' button at (428, 471) on button[name='apply_coupon']
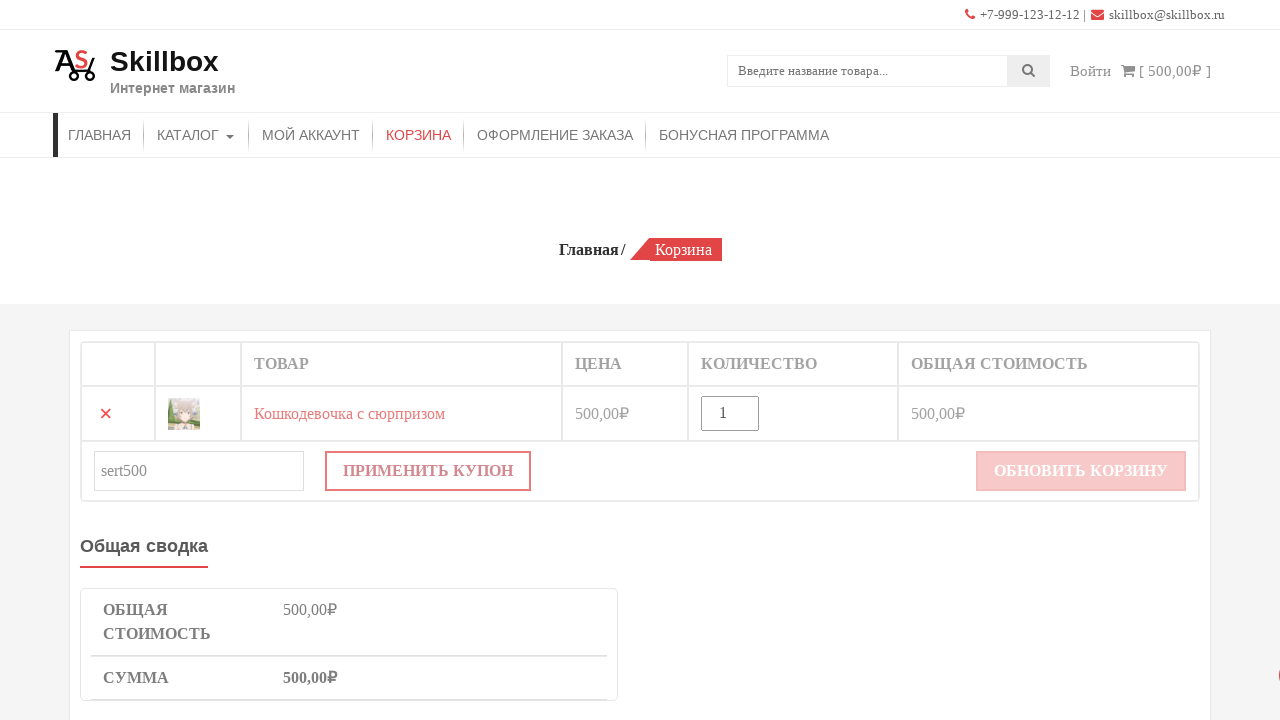

Verified success message 'Coupon code applied successfully.' appeared
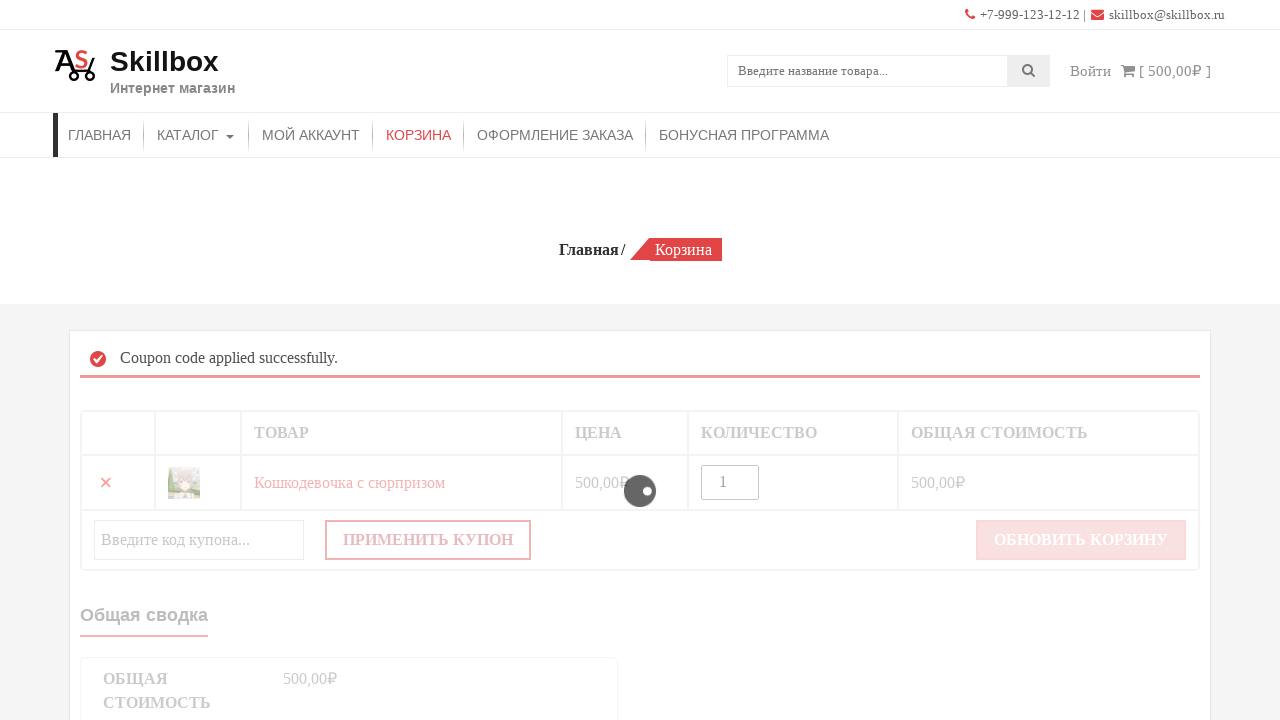

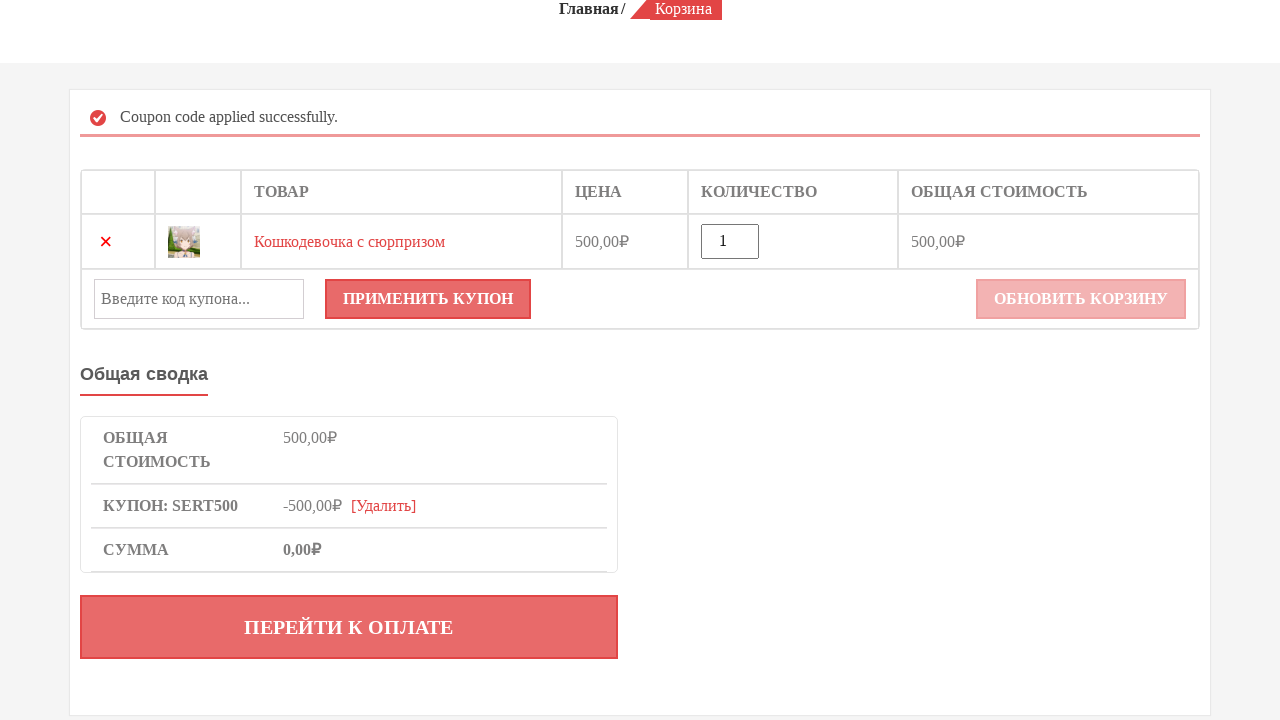